Navigates to a Selenium practice page and clicks the second button in the header using XPath sibling navigation to locate it relative to the first button.

Starting URL: https://rahulshettyacademy.com/AutomationPractice/

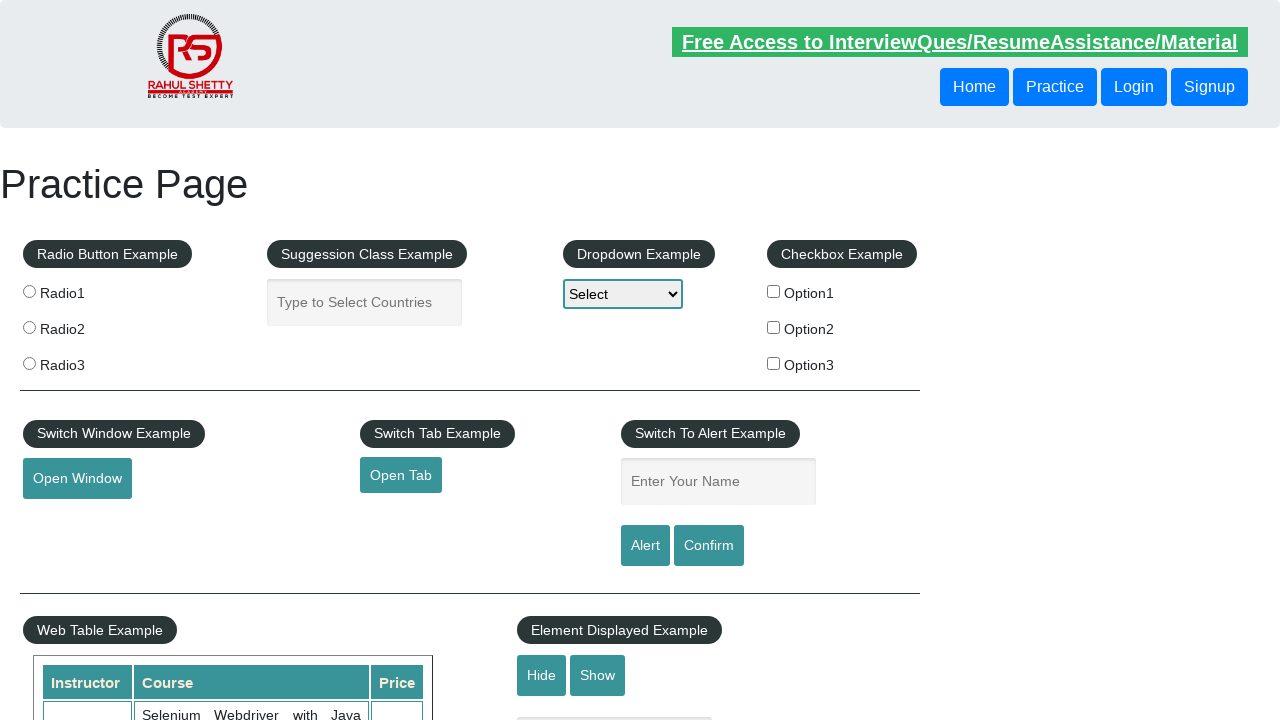

Clicked the second button in the header using XPath sibling navigation at (1134, 87) on xpath=//header/div/button[1]/following-sibling::button[1]
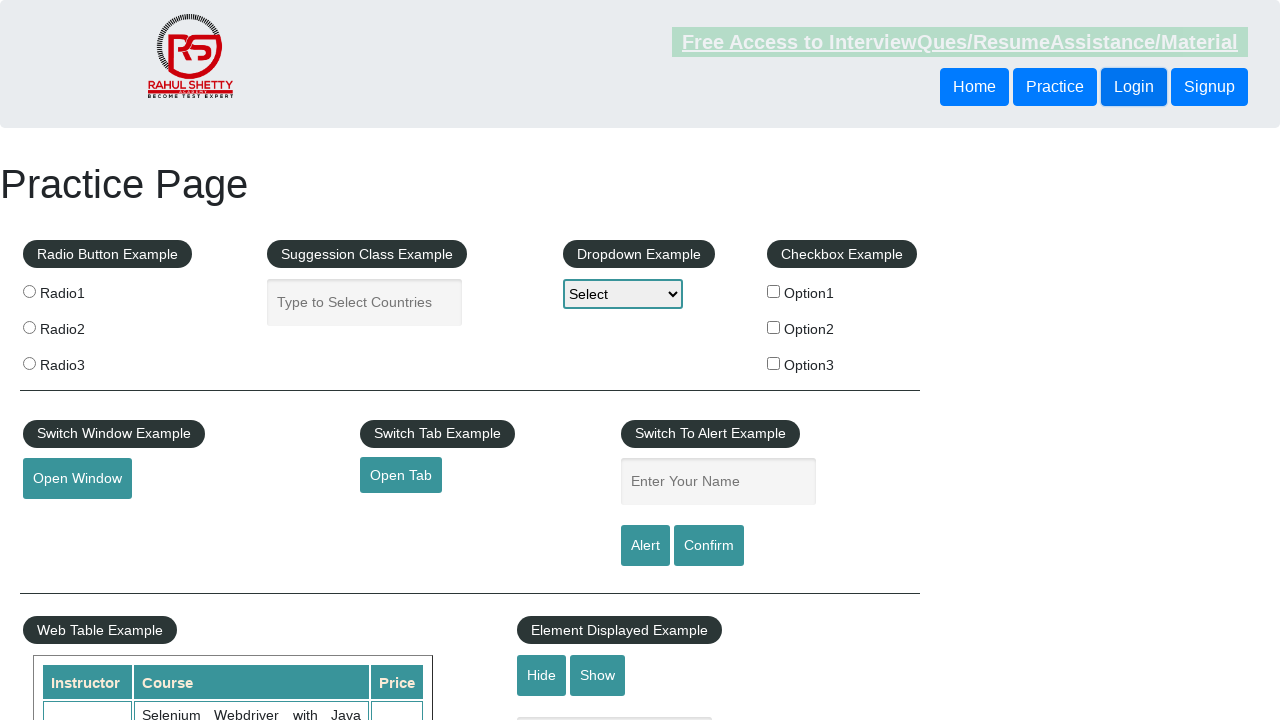

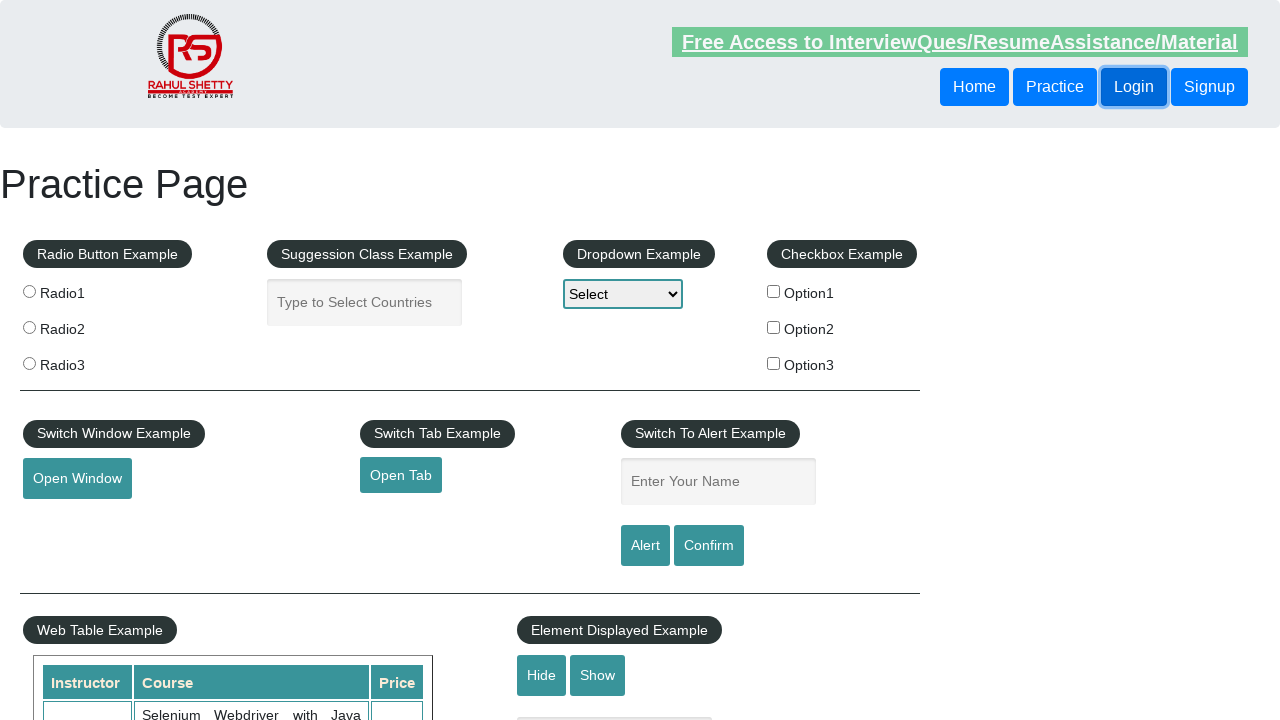